Tests checkbox functionality by selecting and deselecting each of three checkboxes individually

Starting URL: http://www.qaclickacademy.com/practice.php

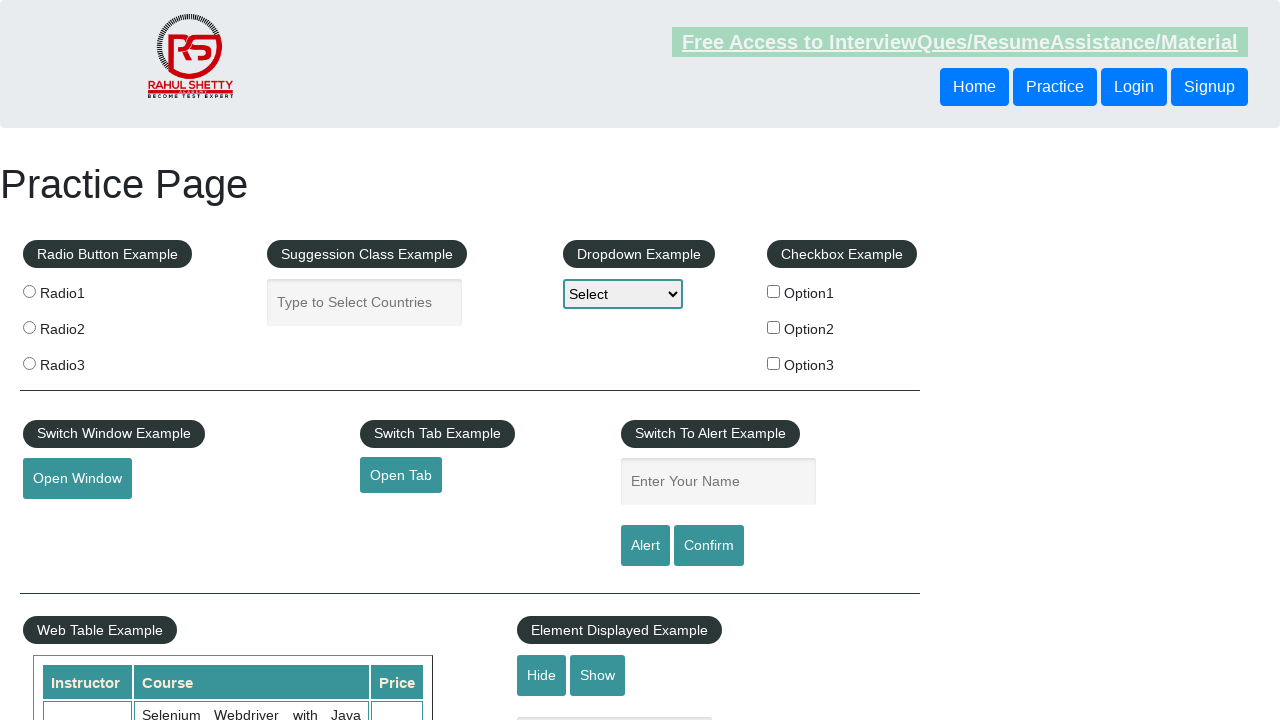

Clicked checkbox option 1 to select it at (774, 291) on #checkBoxOption1
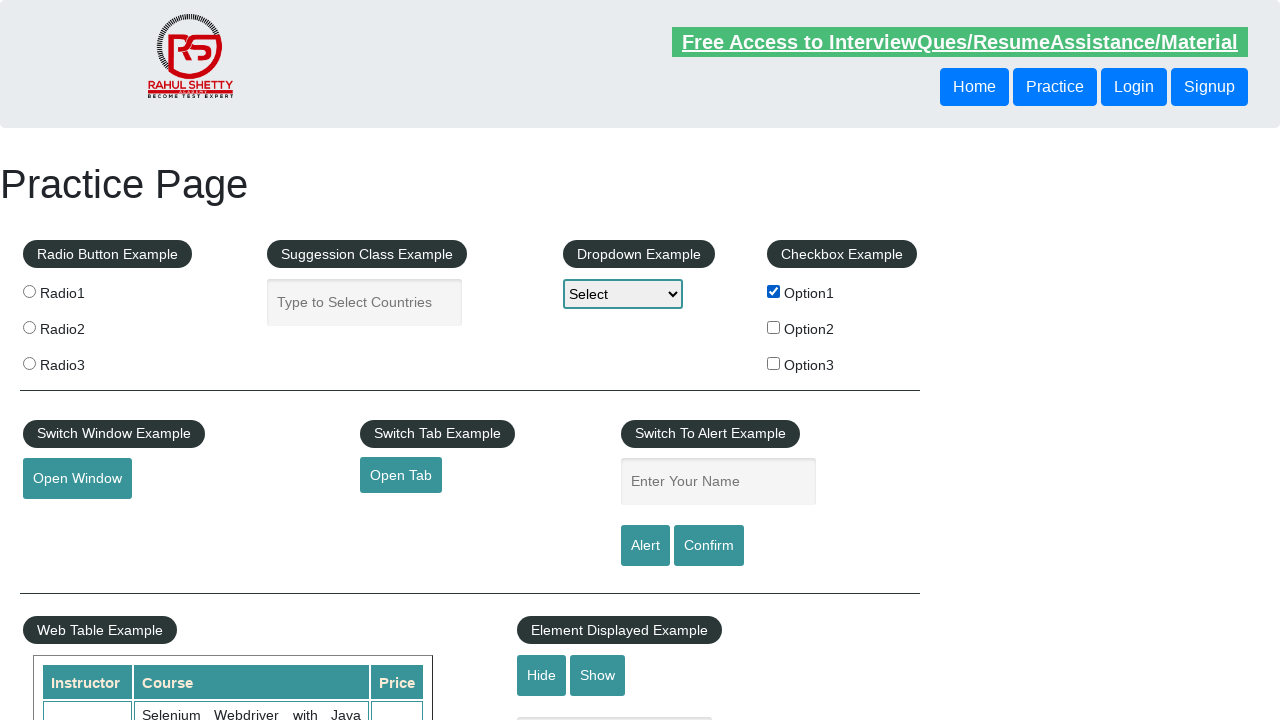

Waited 500ms for UI update
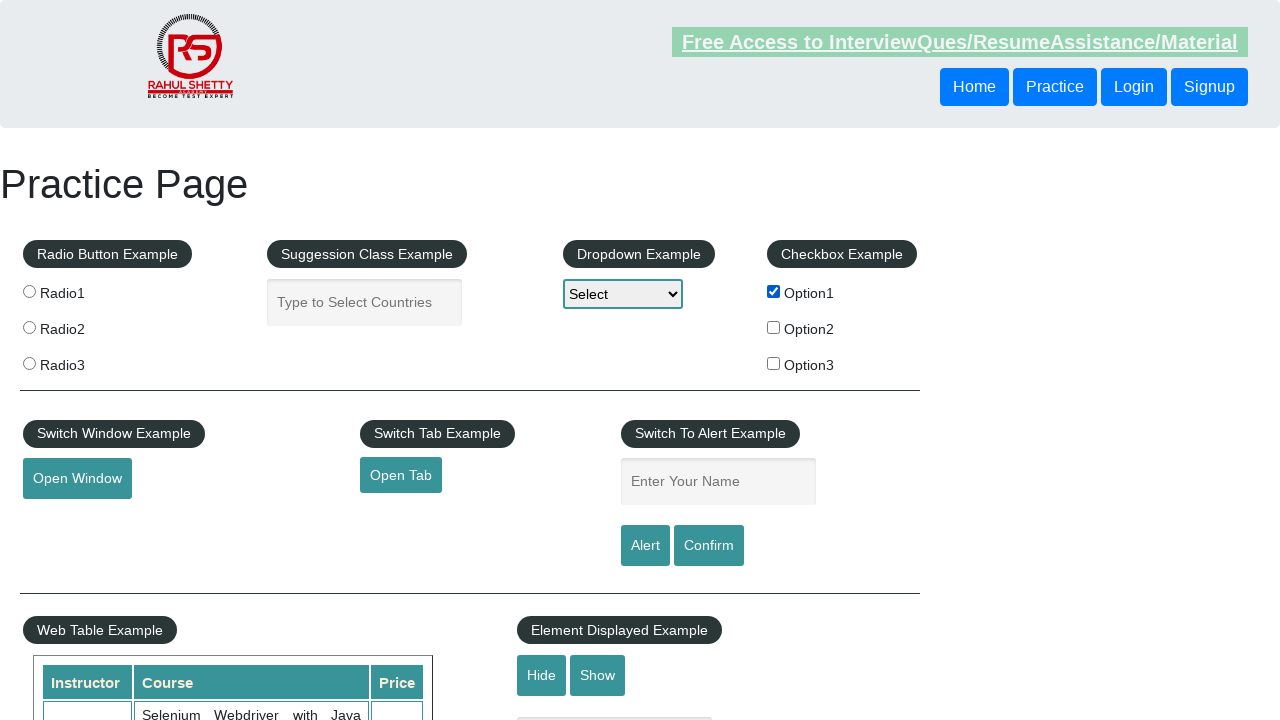

Clicked checkbox option 1 to deselect it at (774, 291) on #checkBoxOption1
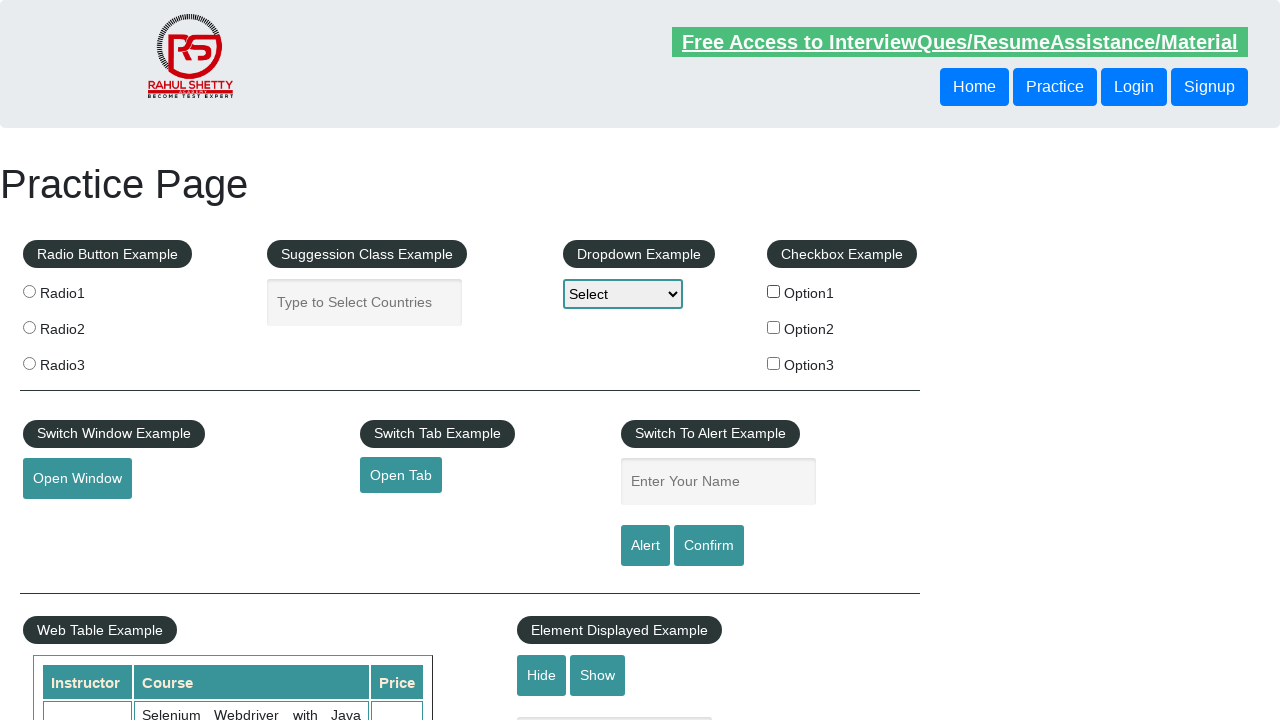

Waited 500ms for UI update
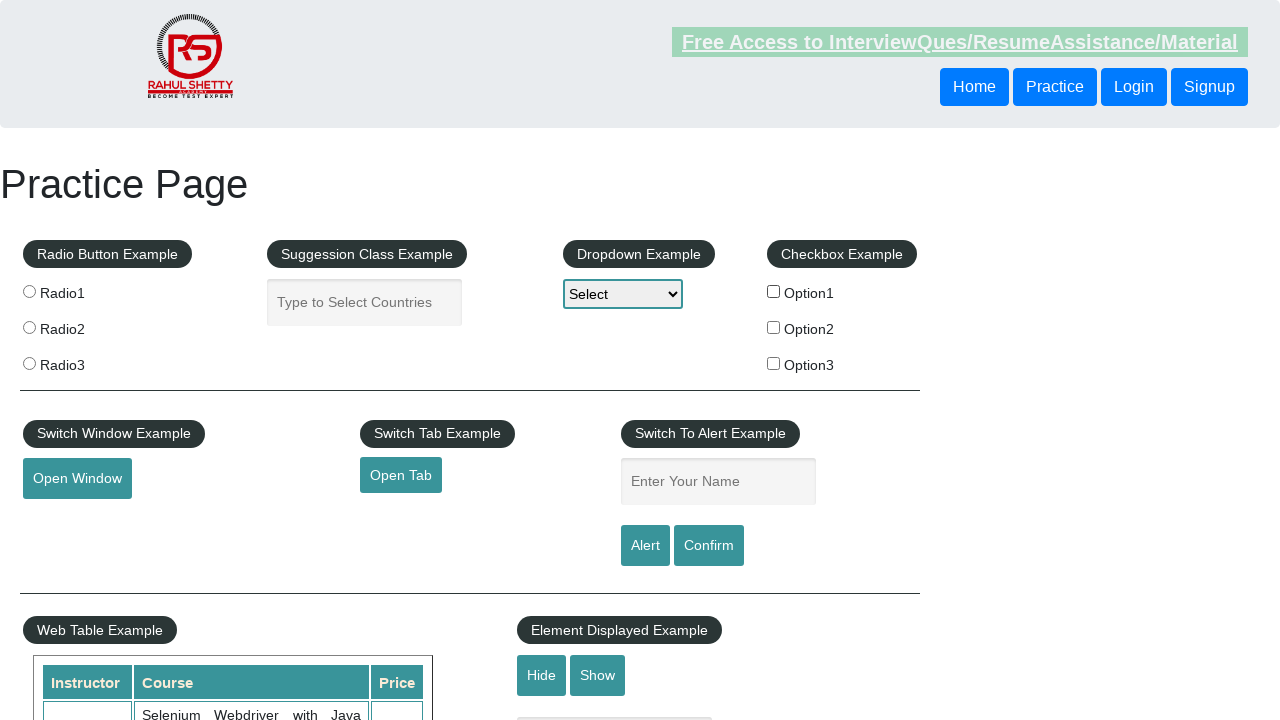

Clicked checkbox option 2 to select it at (774, 327) on #checkBoxOption2
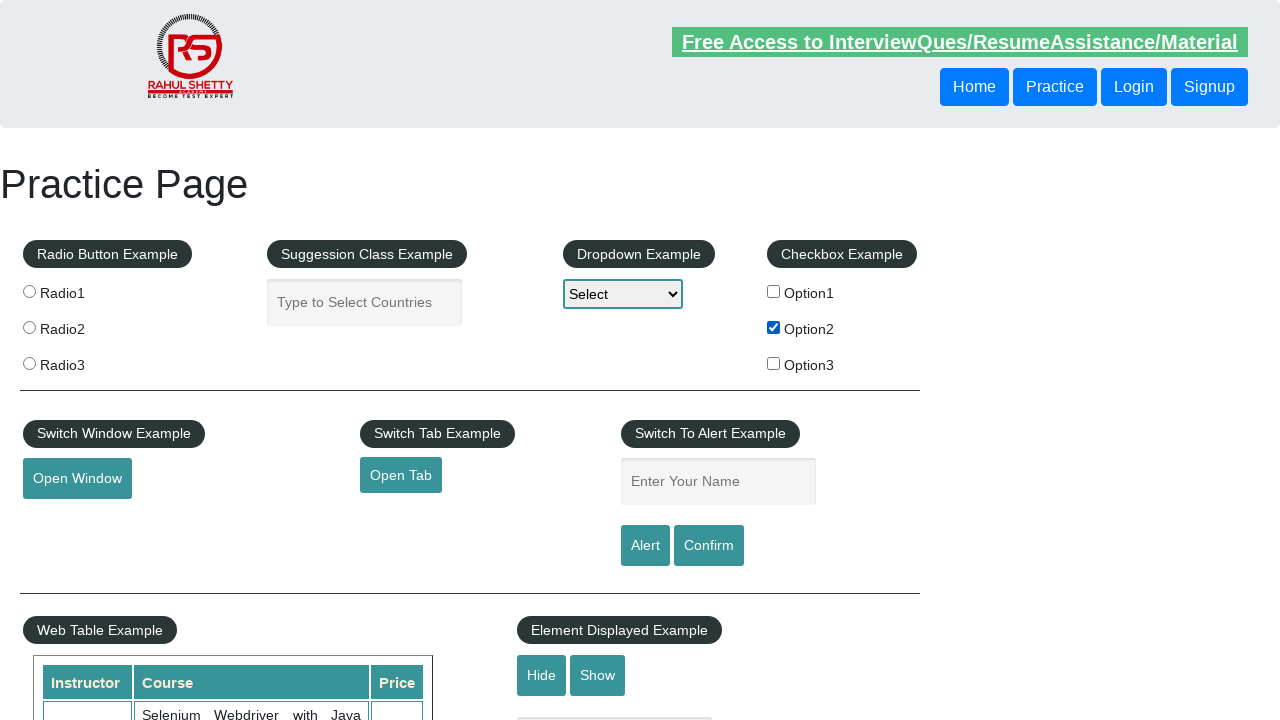

Waited 500ms for UI update
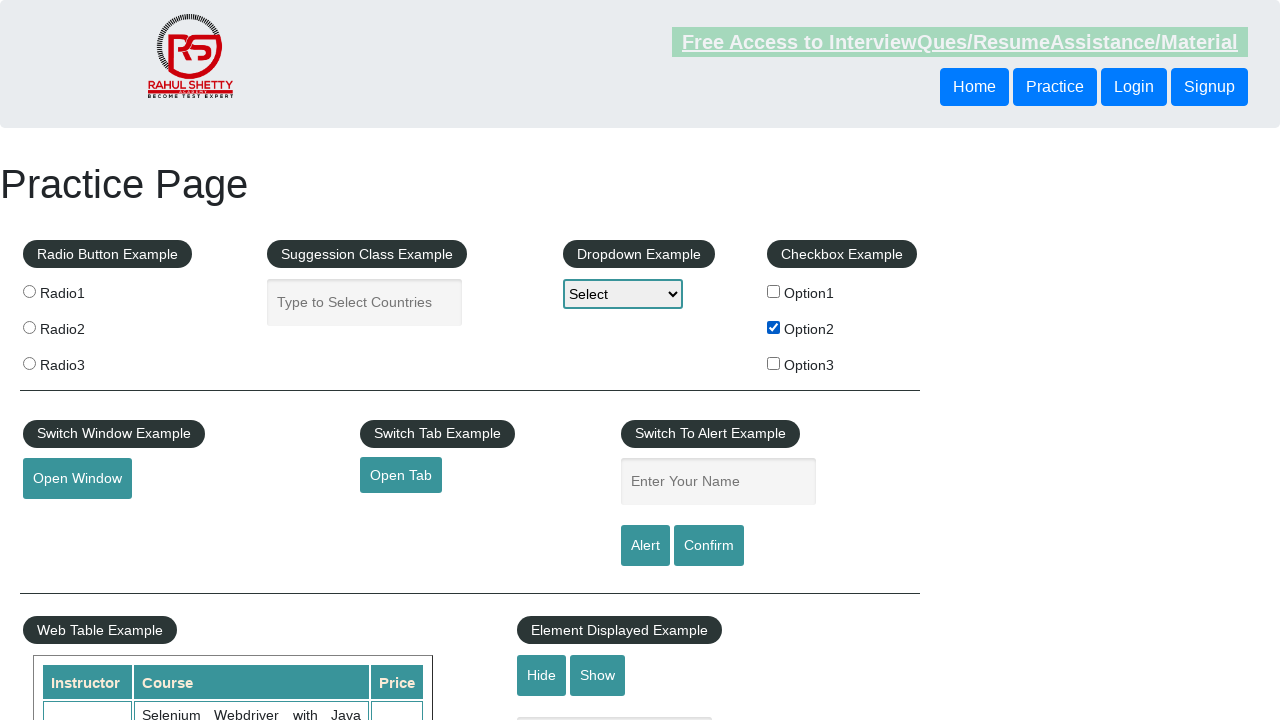

Clicked checkbox option 2 to deselect it at (774, 327) on #checkBoxOption2
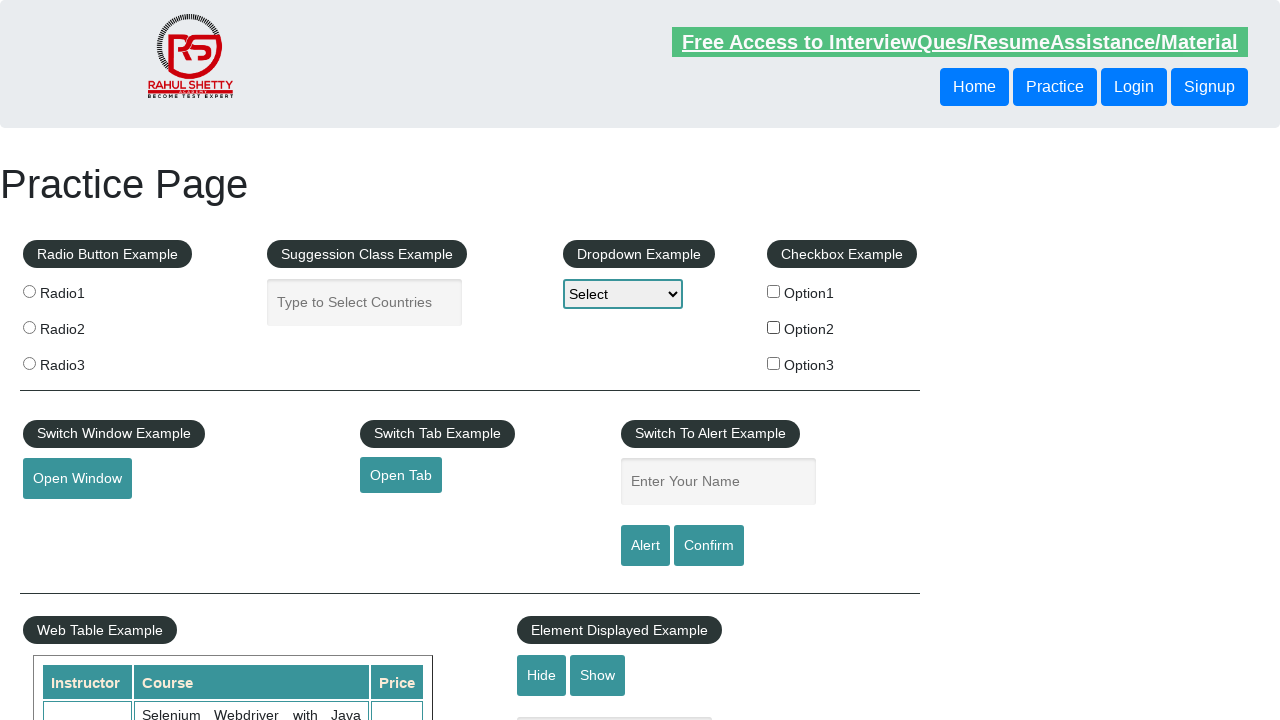

Waited 500ms for UI update
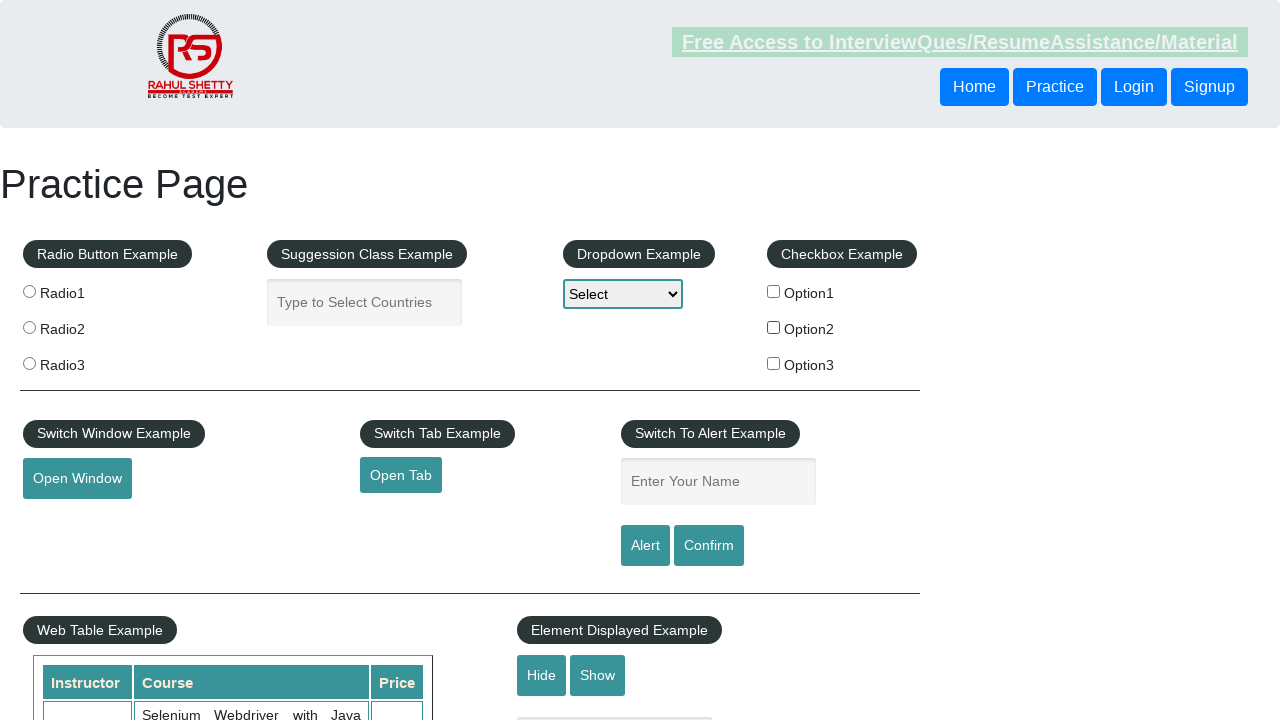

Clicked checkbox option 3 to select it at (774, 363) on #checkBoxOption3
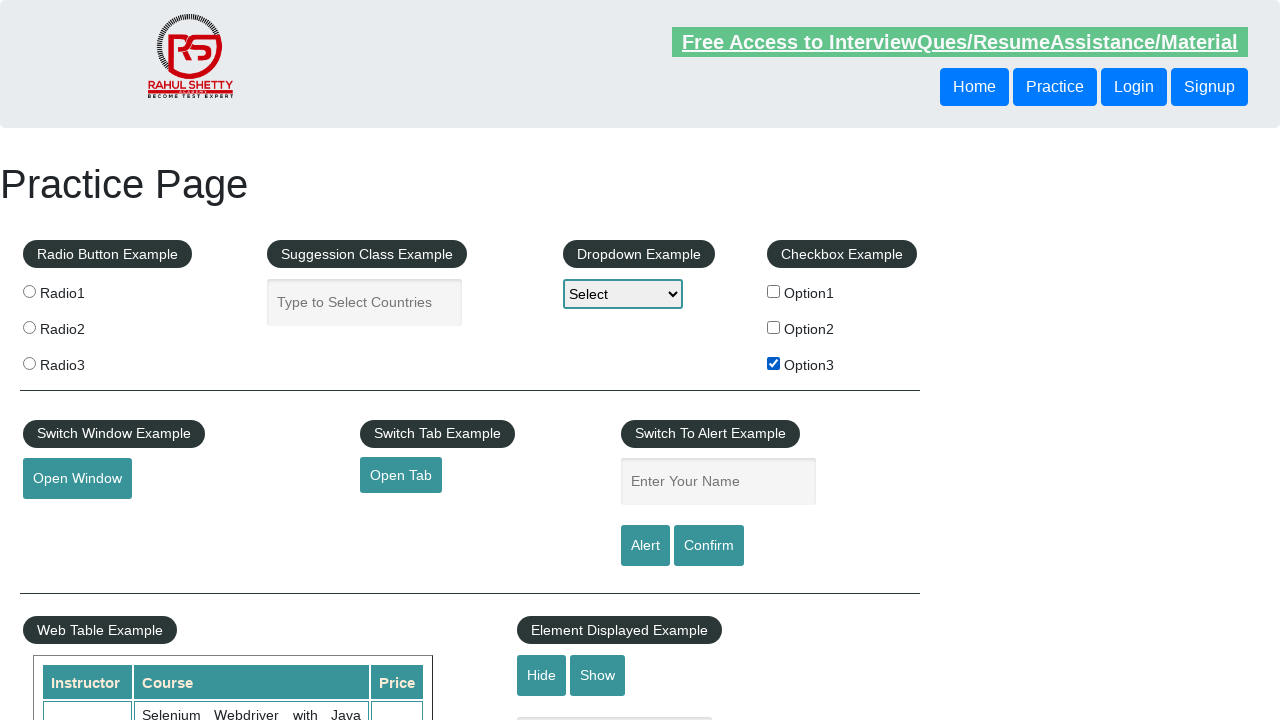

Waited 500ms for UI update
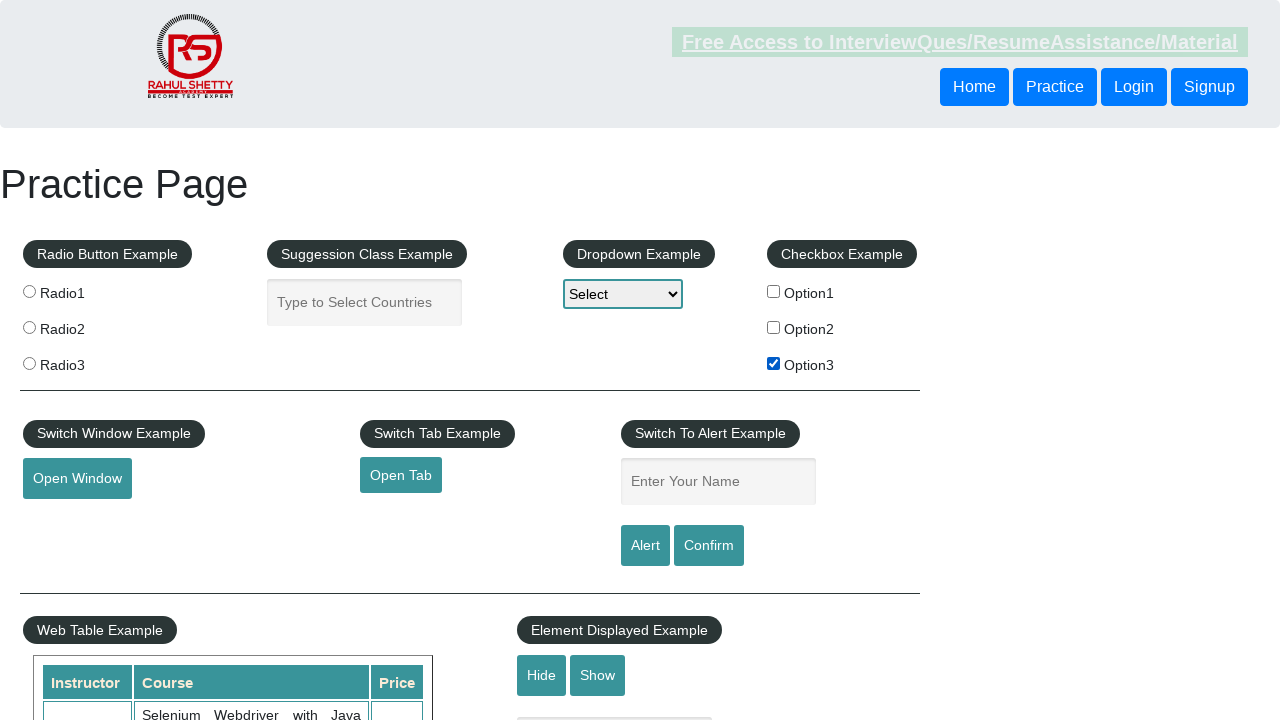

Clicked checkbox option 3 to deselect it at (774, 363) on #checkBoxOption3
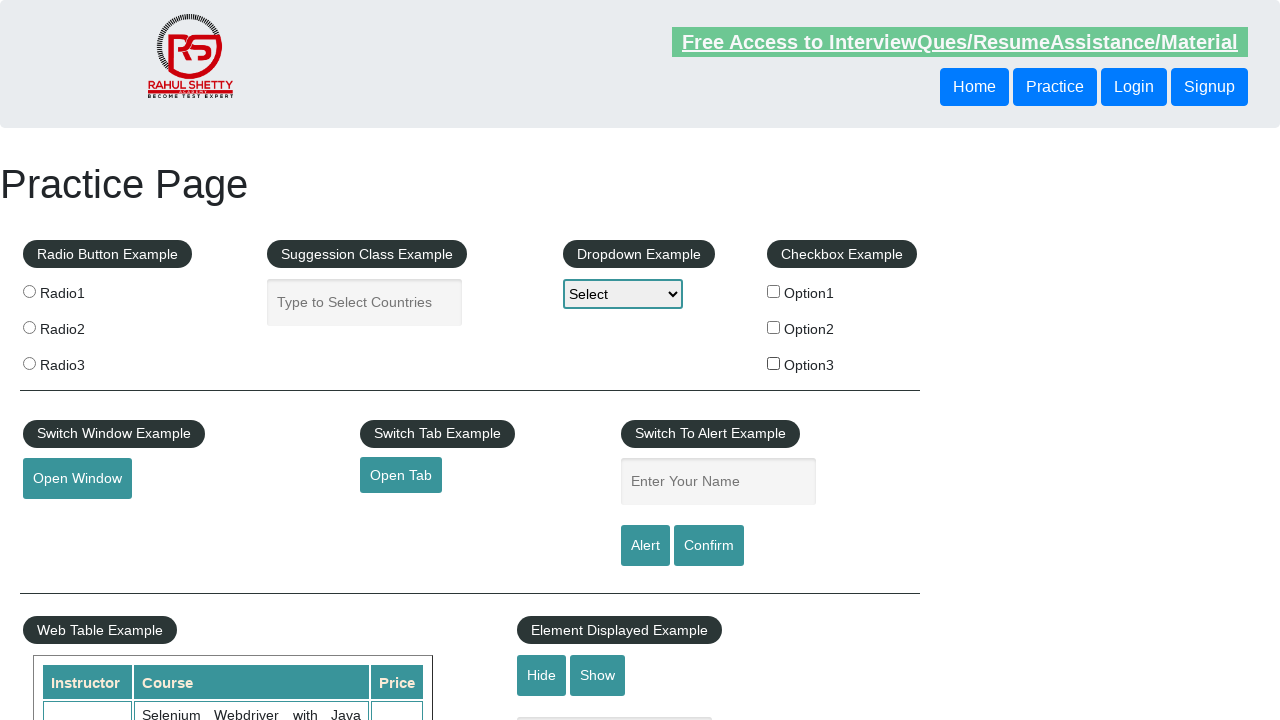

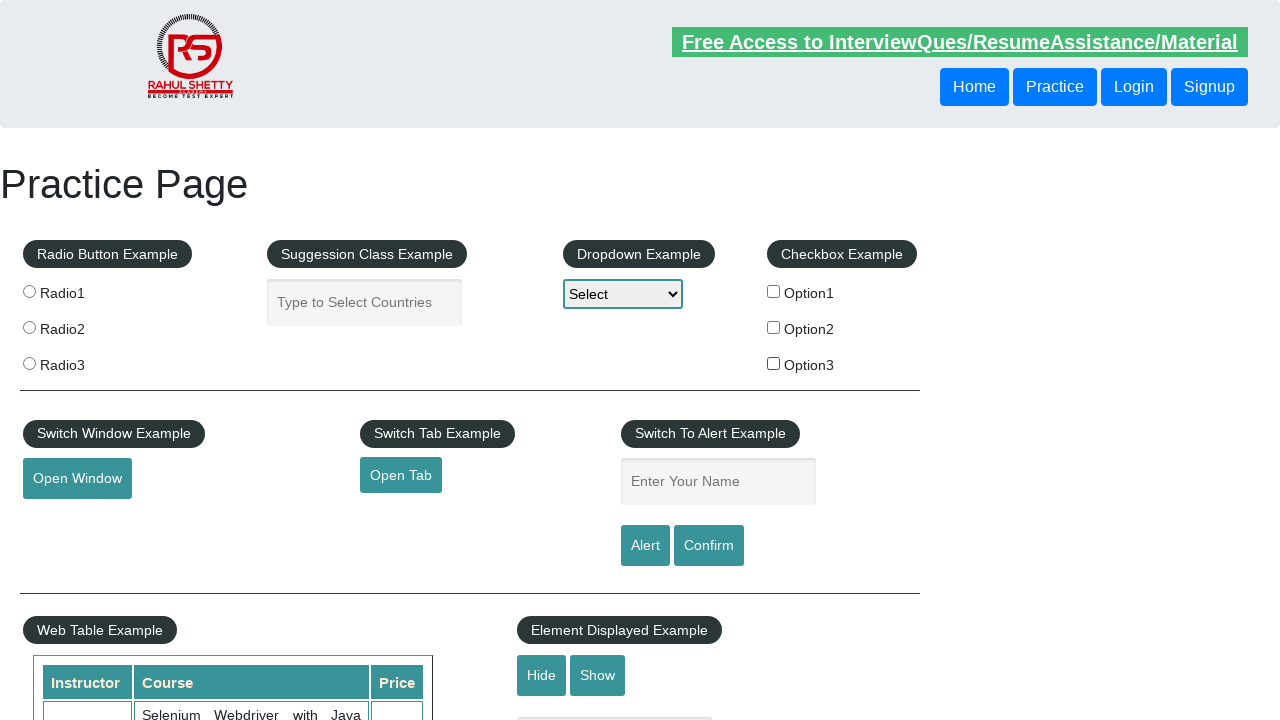